Tests window switching functionality by clicking a button to open a new window, iterating through windows, and closing the window with specific title

Starting URL: http://demo.automationtesting.in/Windows.html

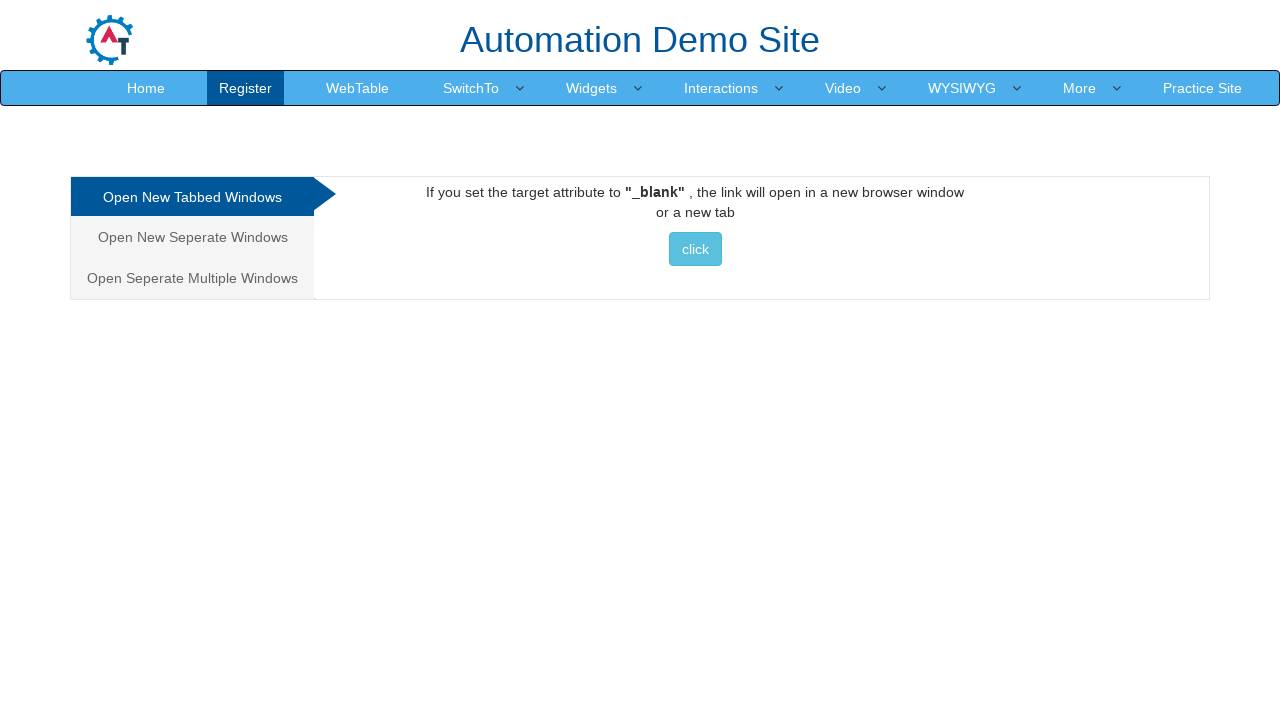

Clicked button to open new window at (695, 249) on xpath=/html/body/div[1]/div/div/div/div[2]/div[1]/a/button
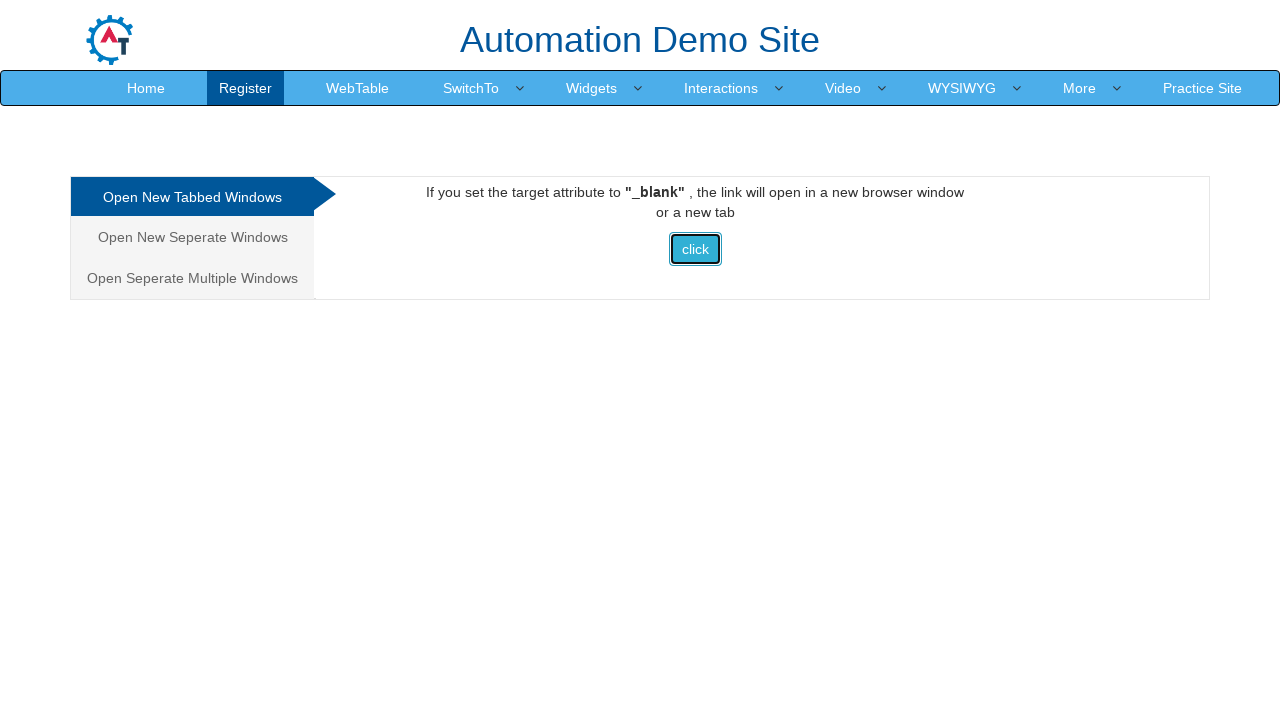

Retrieved all pages in the context
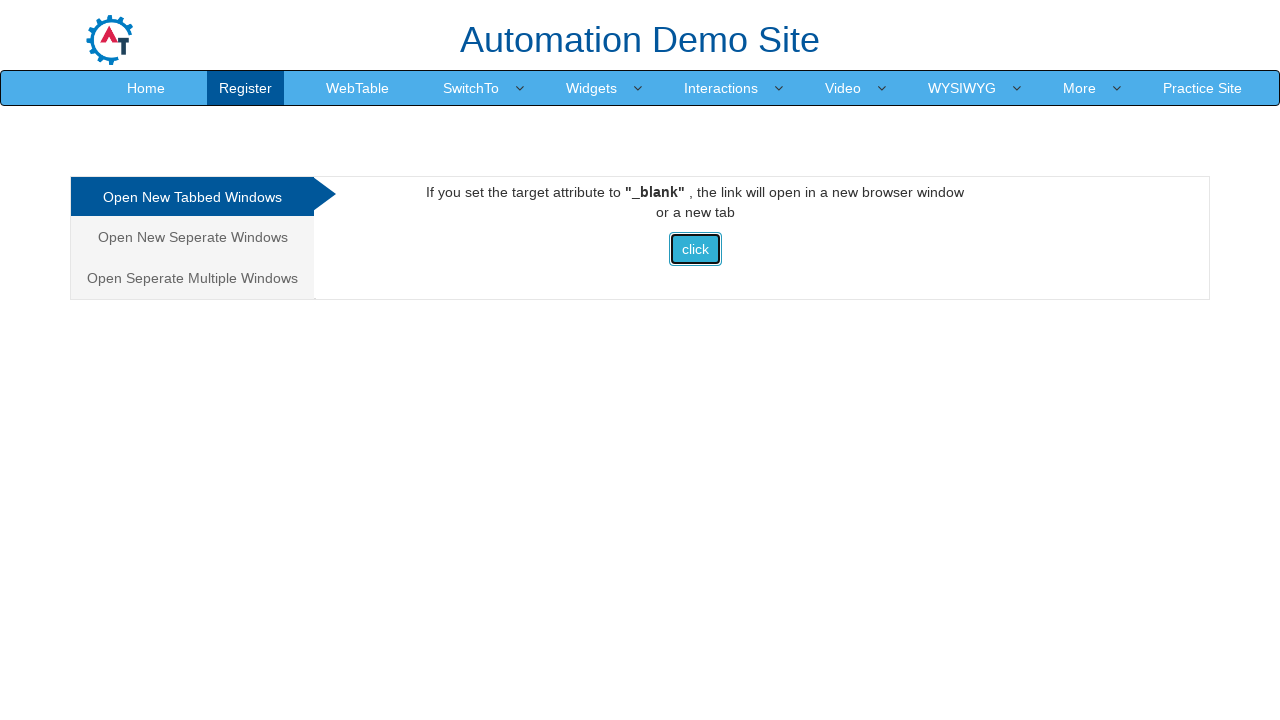

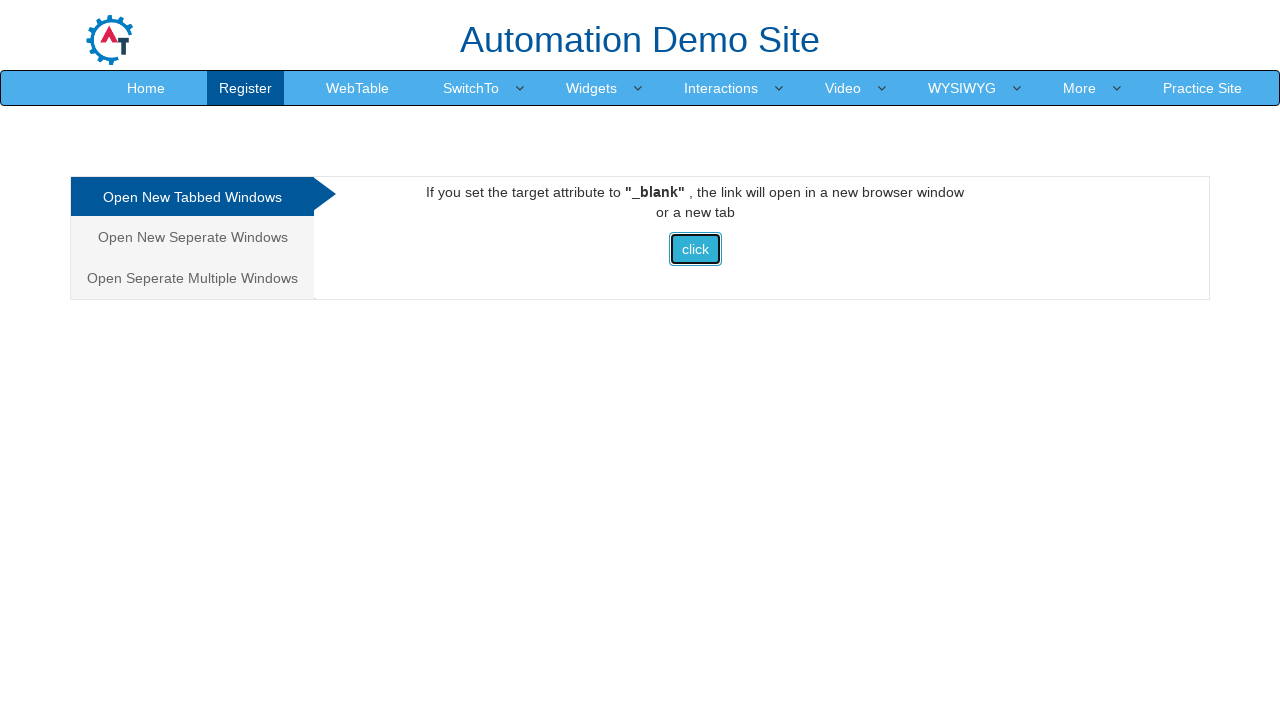